Tests sorting the Due column in ascending order by clicking the column header and verifying the values are sorted correctly using CSS pseudo-class selectors.

Starting URL: http://the-internet.herokuapp.com/tables

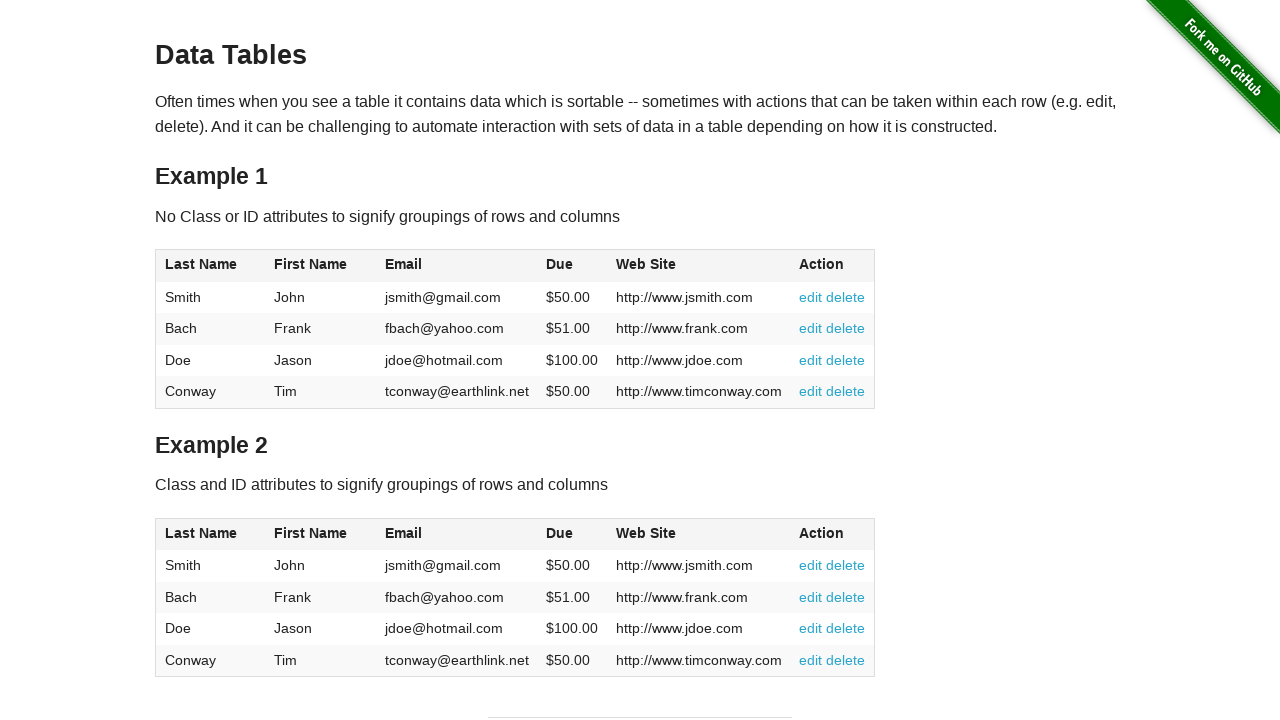

Waited for Due column header to load
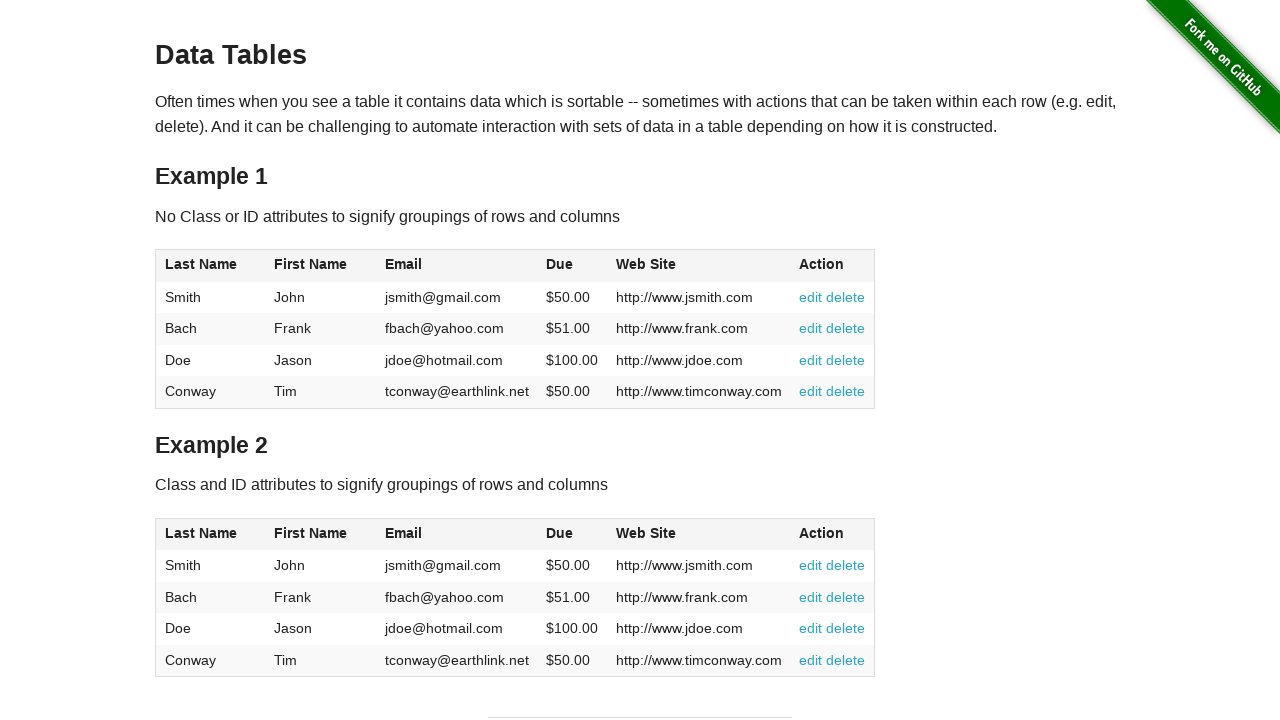

Clicked Due column header to sort in ascending order at (572, 266) on #table1 thead tr th:nth-child(4)
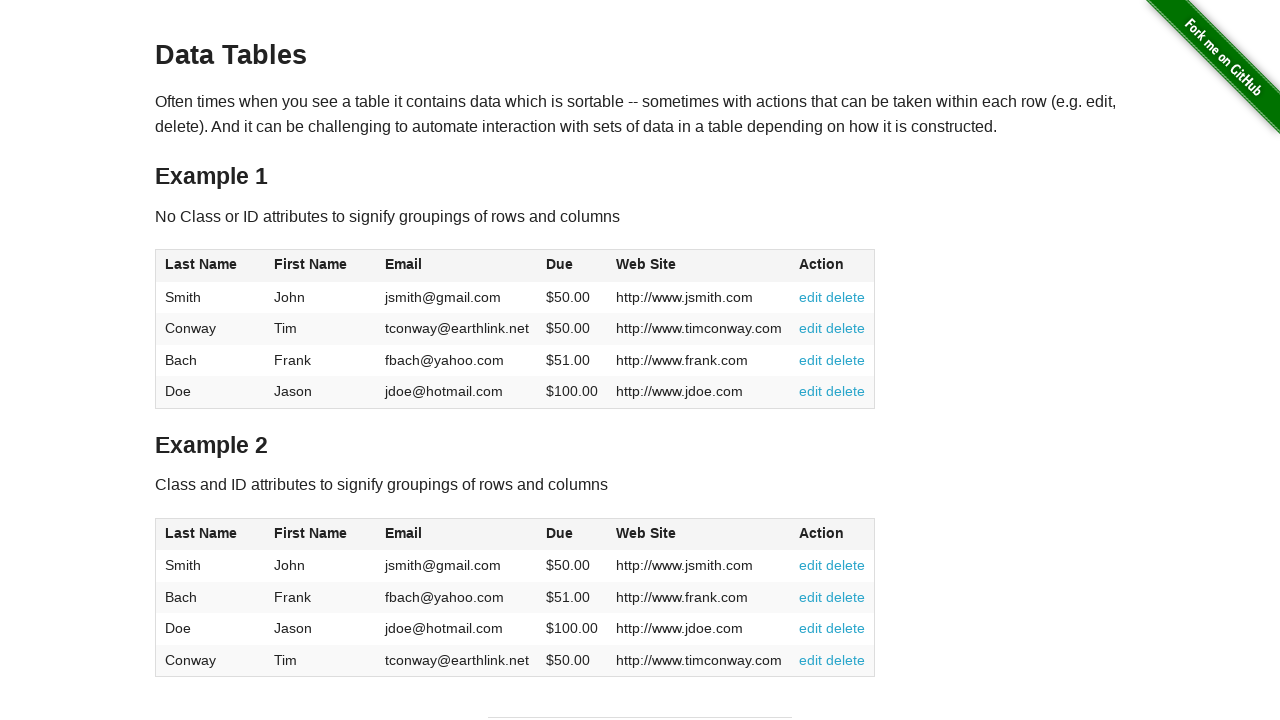

Table updated with sorted Due column values
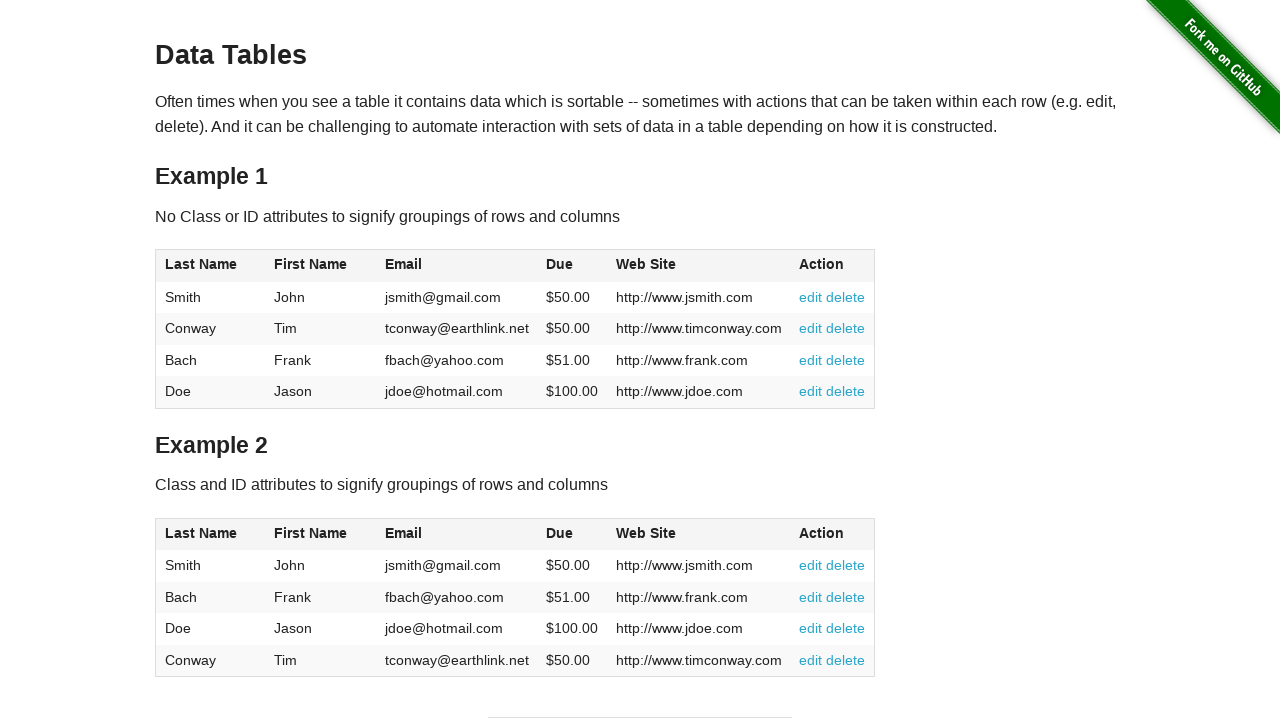

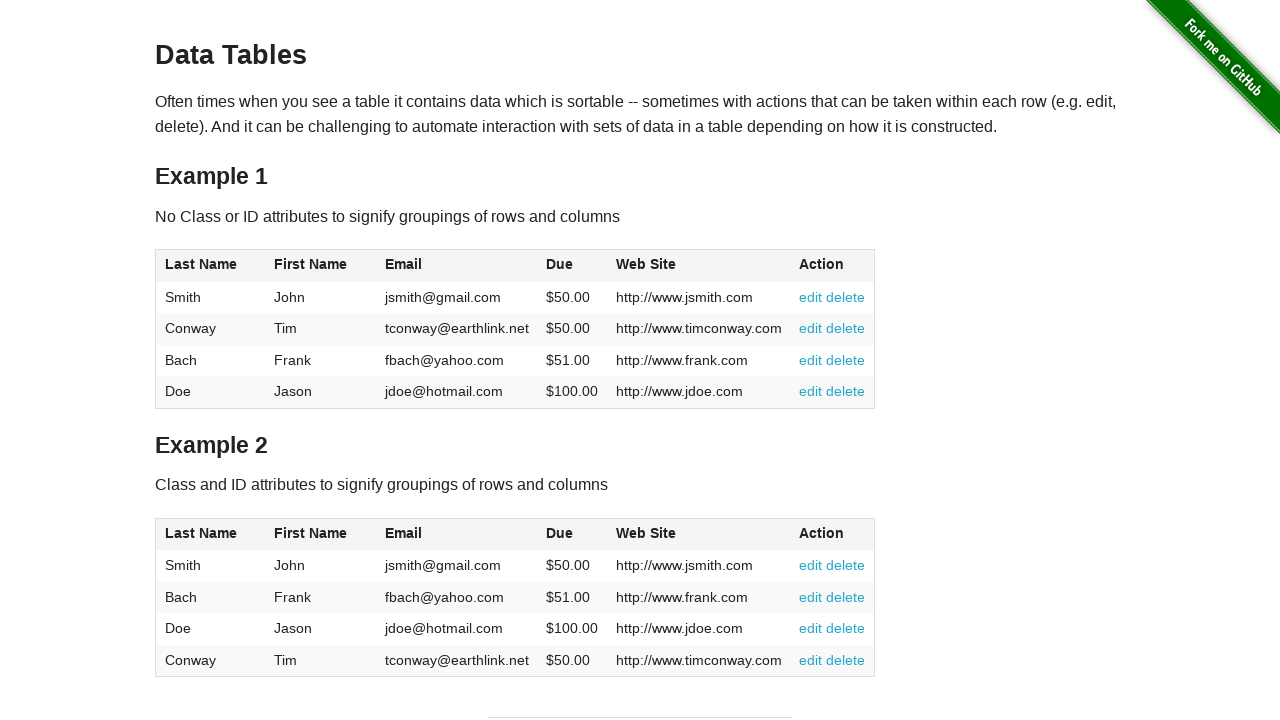